Navigates to the Playwright documentation site, verifies the page title contains "Playwright", clicks on a navigation link, and verifies it navigates to the Installation page.

Starting URL: https://playwright.dev

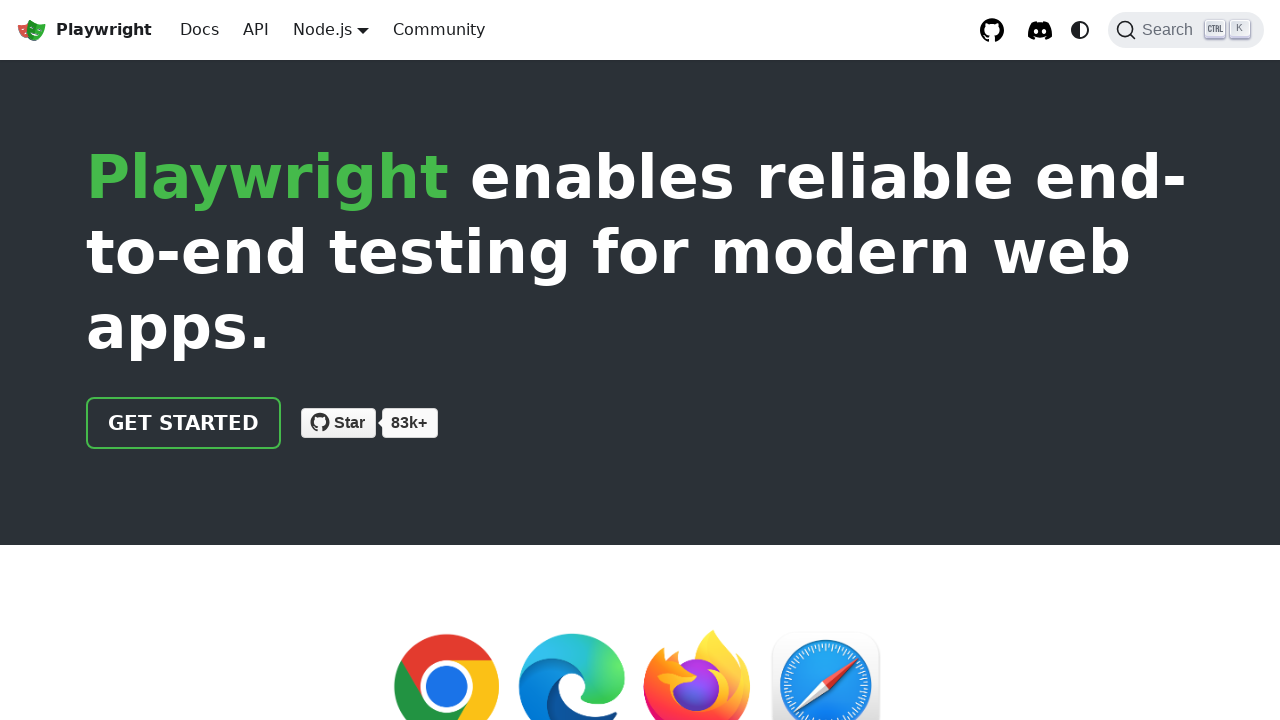

Verified page title contains 'Playwright'
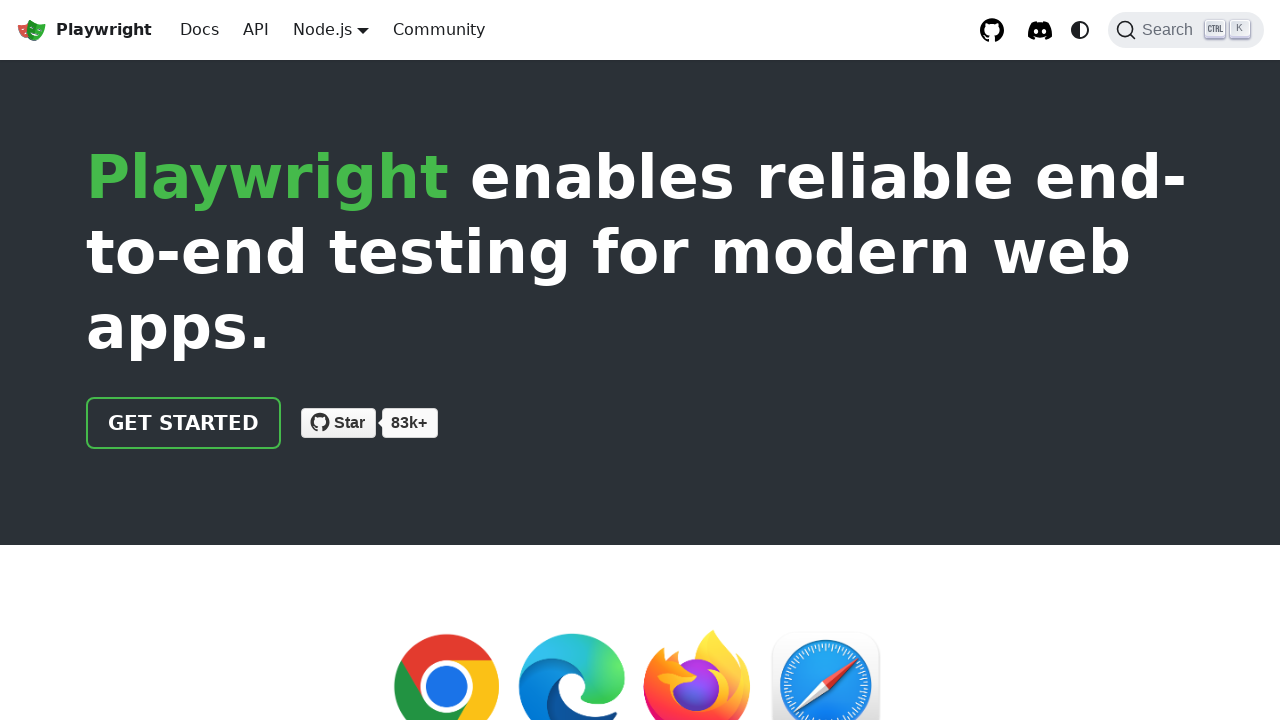

Clicked navigation link to Installation page at (184, 423) on xpath=//html/body/div/div[2]/header/div/div/a
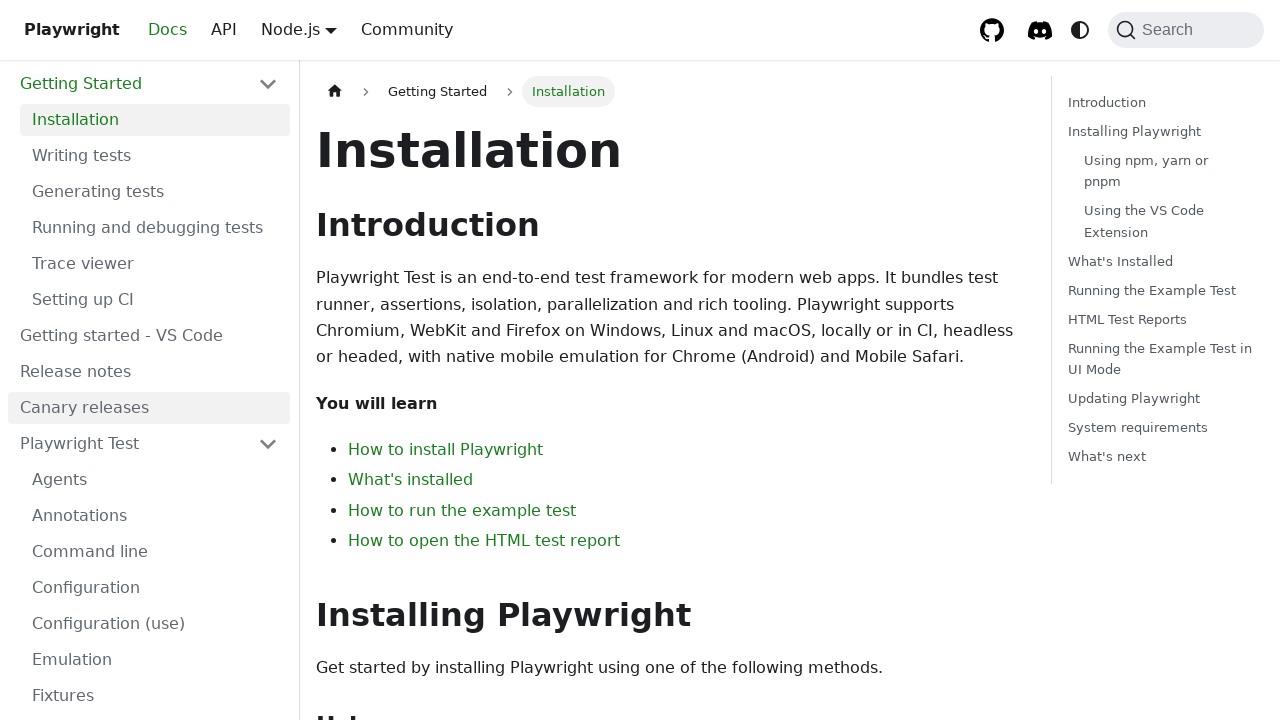

Verified navigation to Installation page by title
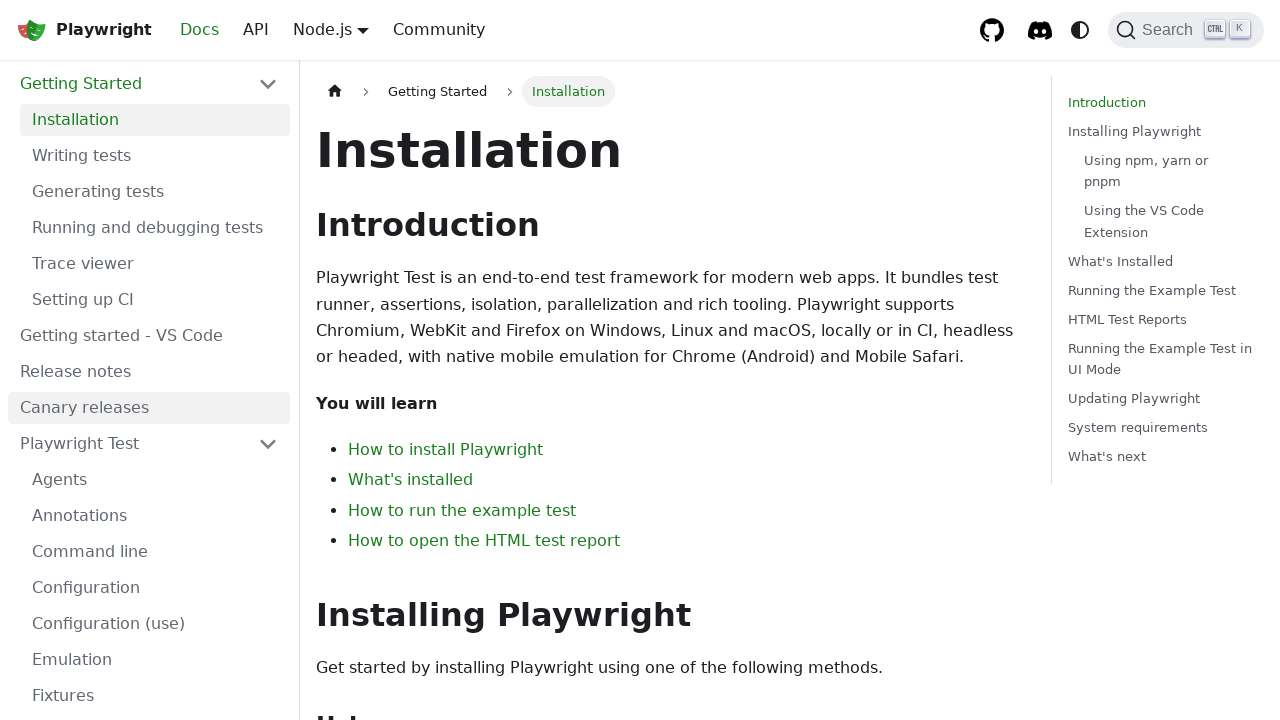

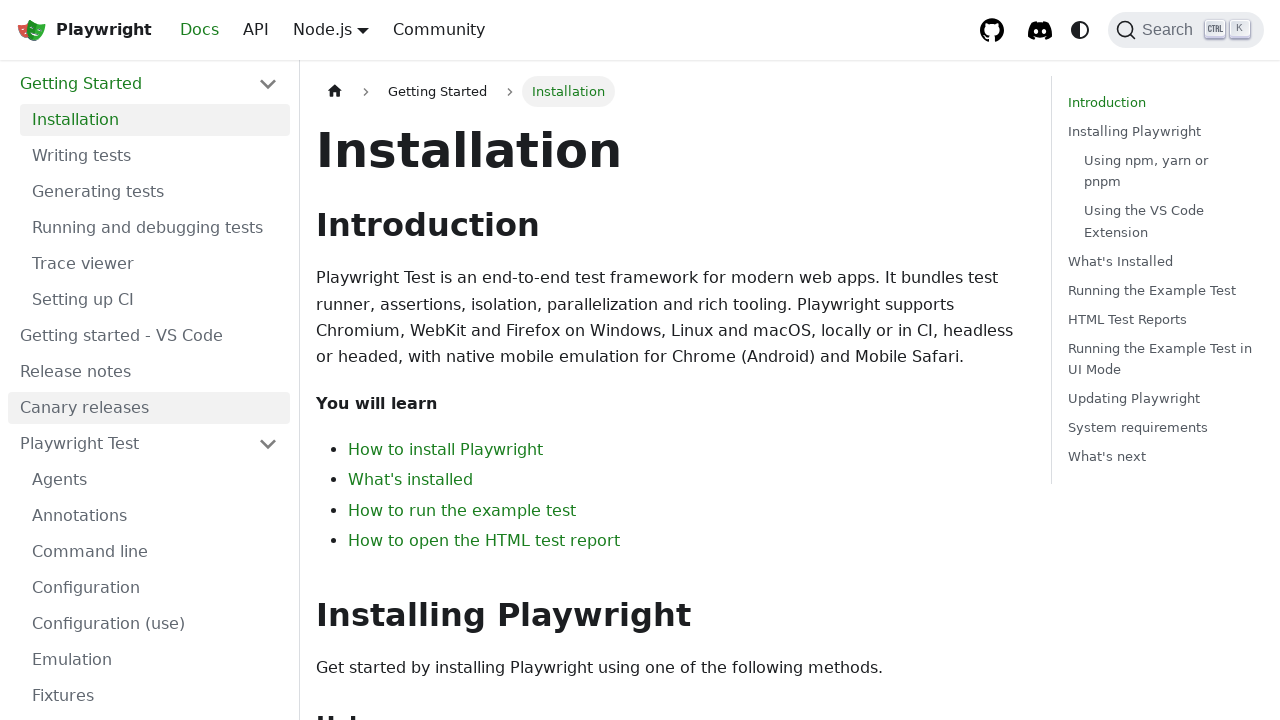